Tests JavaScript prompt dialog by clicking the third button, entering text in the prompt, accepting it, and verifying the entered text appears in the result

Starting URL: https://the-internet.herokuapp.com/javascript_alerts

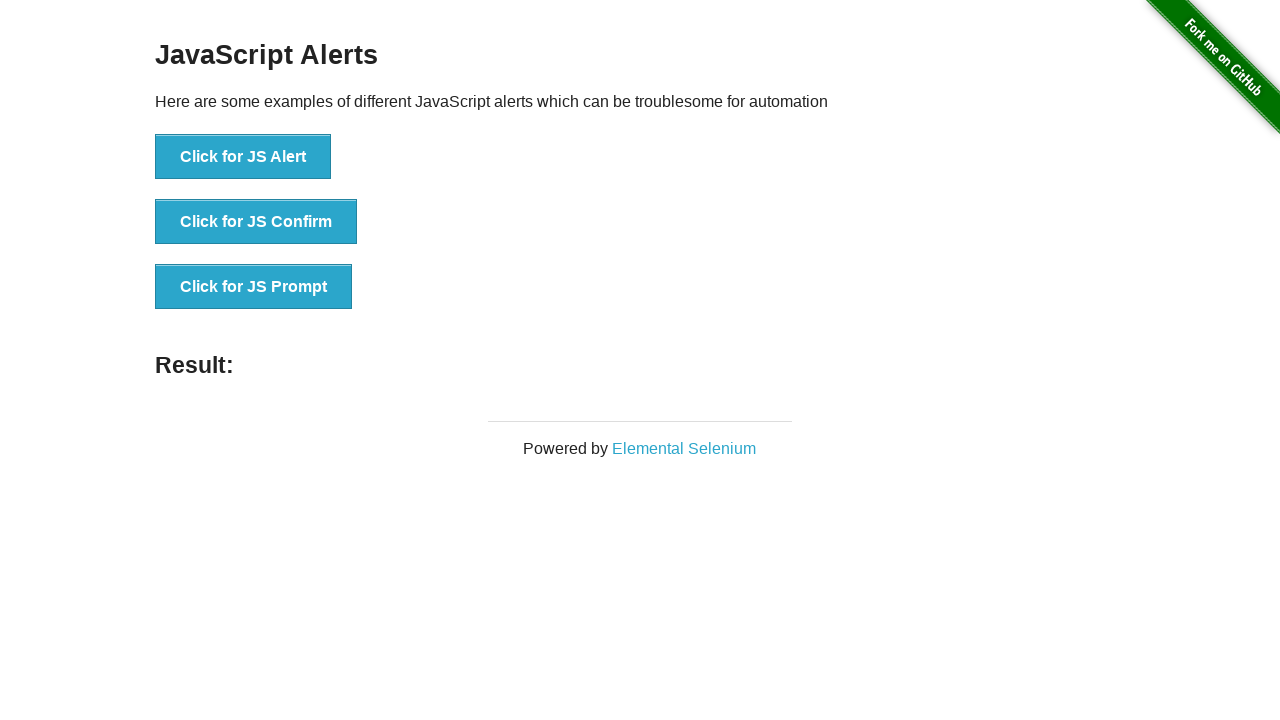

Set up dialog handler to accept prompt with 'Mehmet'
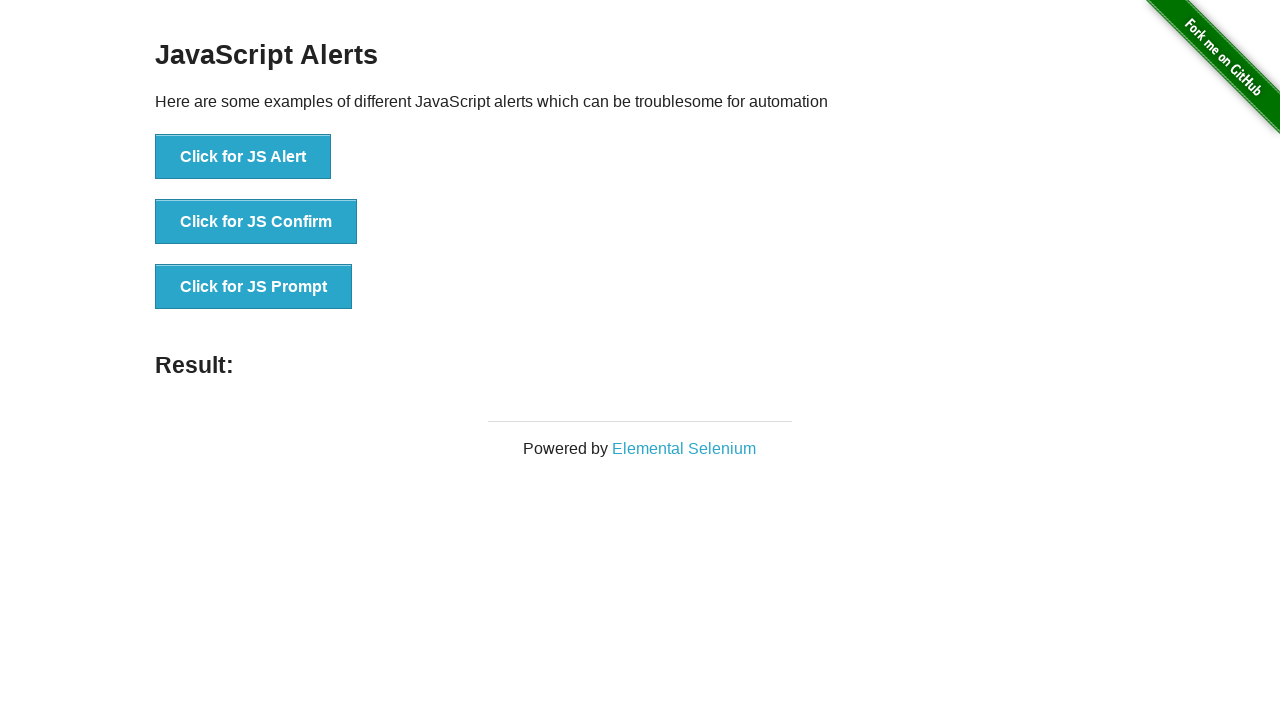

Clicked the 'Click for JS Prompt' button to trigger JavaScript prompt dialog at (254, 287) on text='Click for JS Prompt'
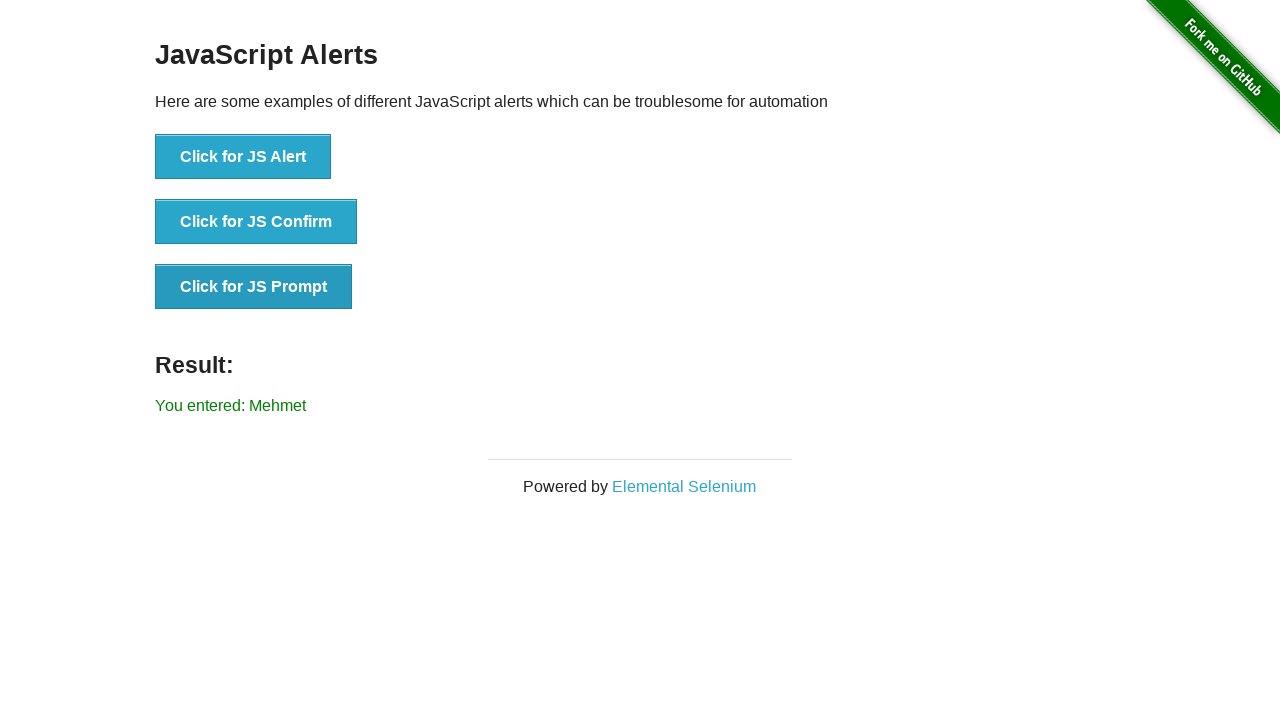

Result element appeared after accepting prompt with 'Mehmet'
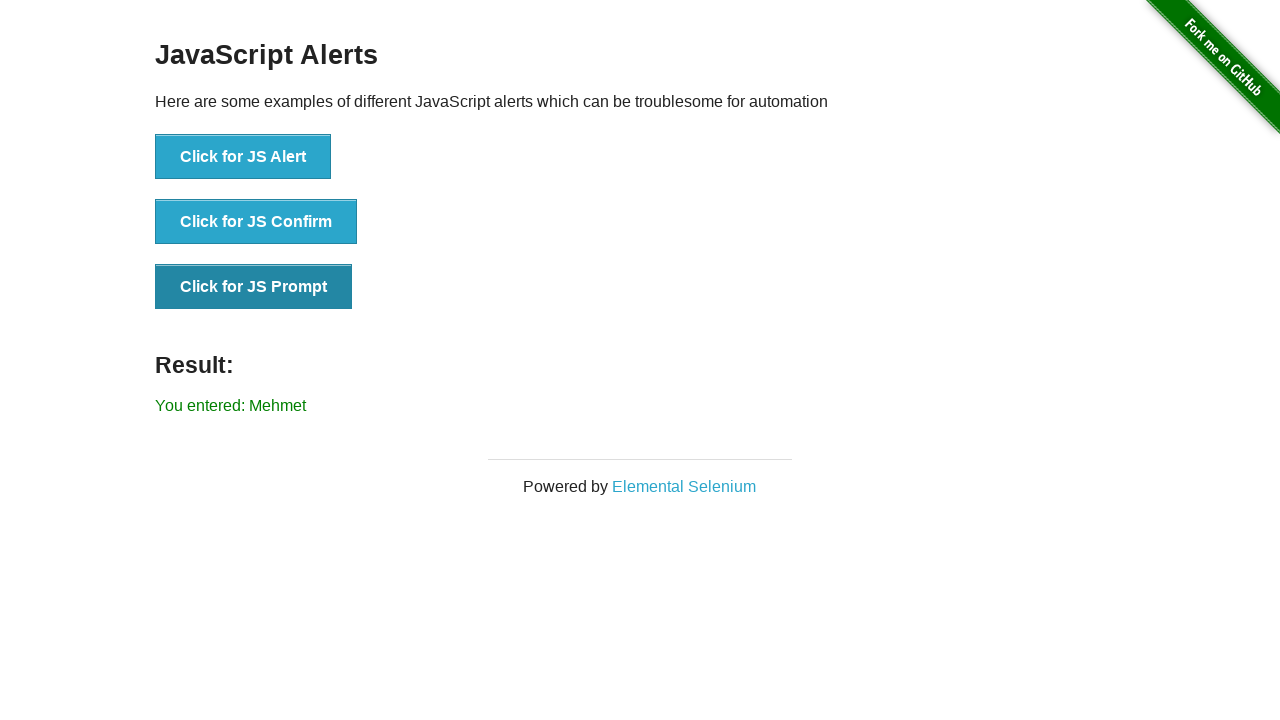

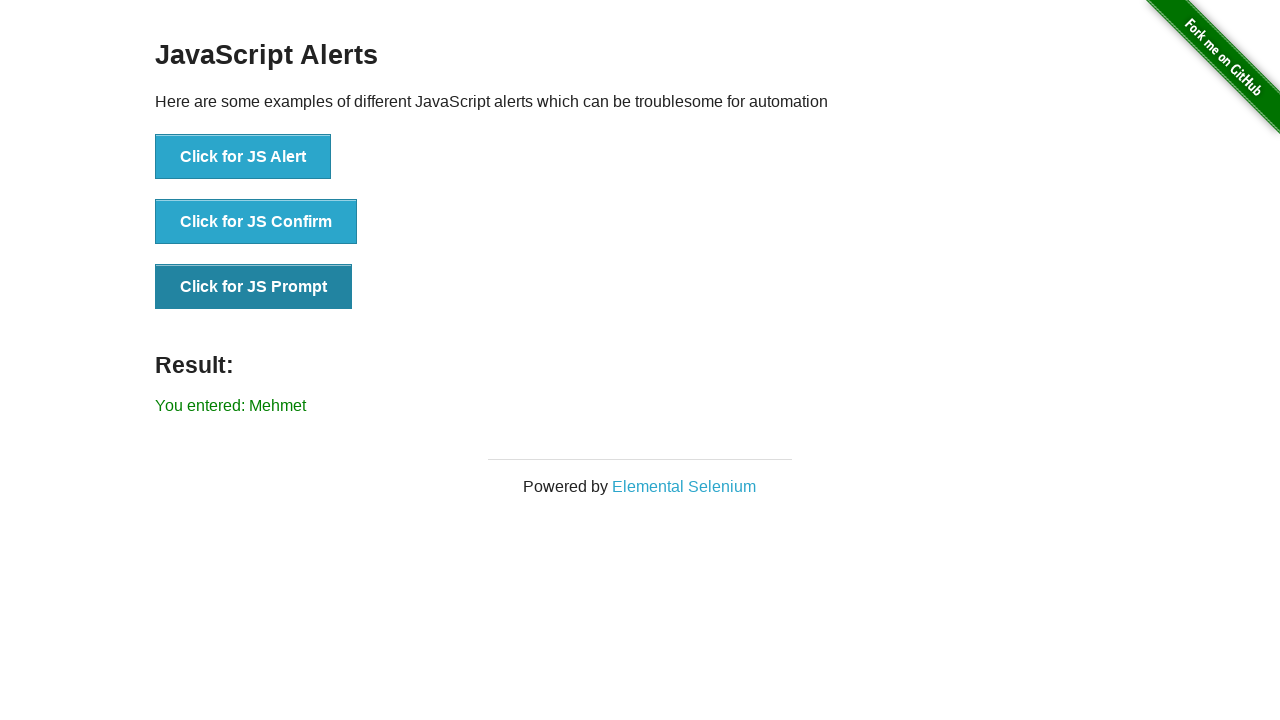